Tests drag and drop functionality on jQuery UI demo page by dragging an element and dropping it onto a target area

Starting URL: https://jqueryui.com/droppable/

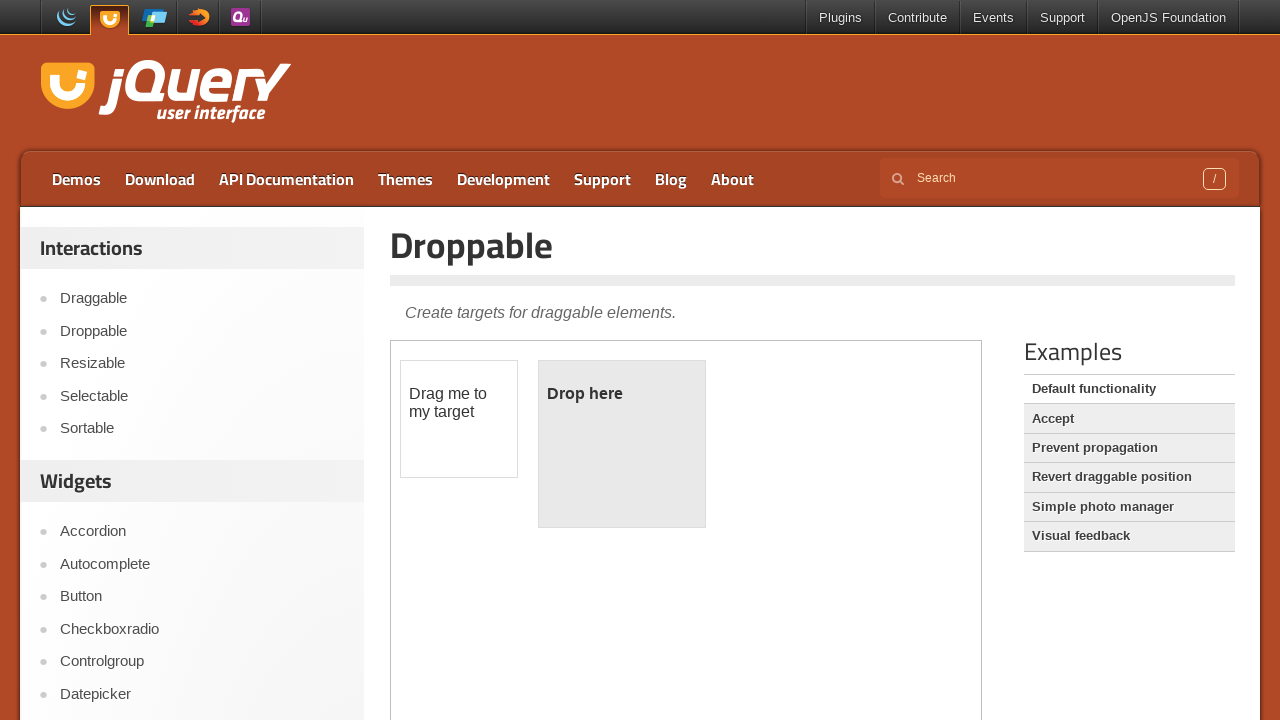

Scrolled to Examples section
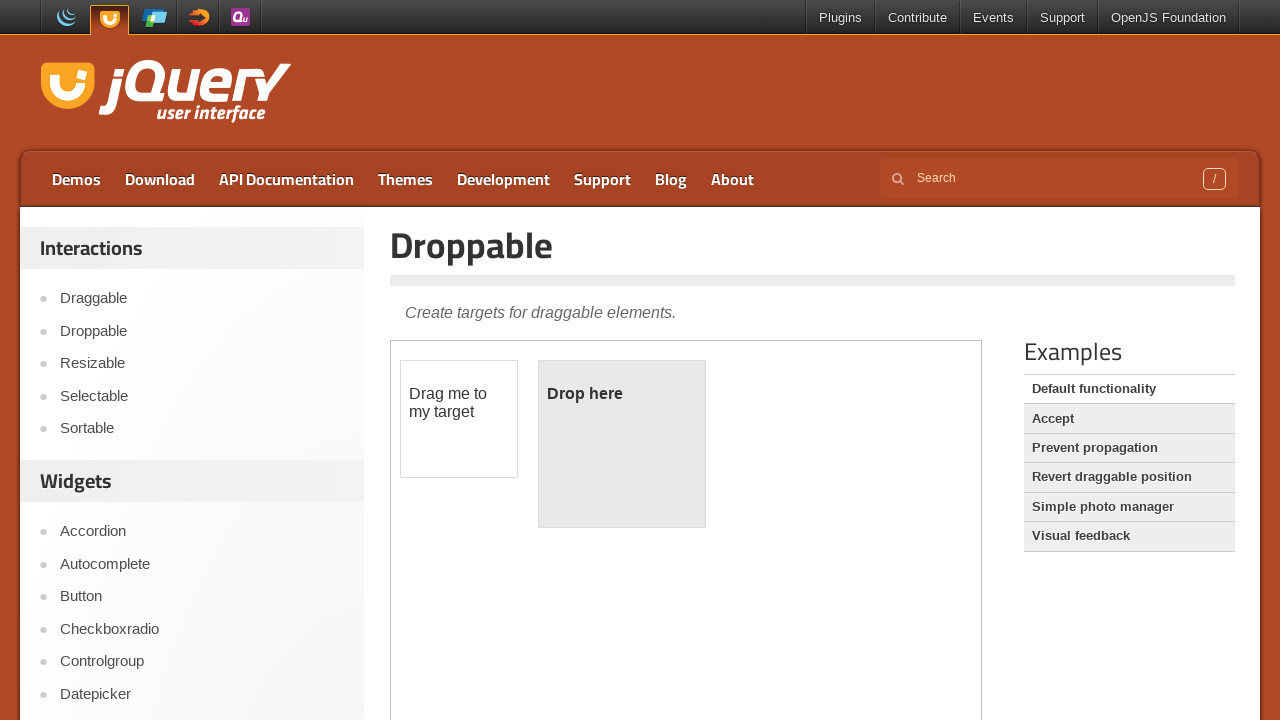

Located the iframe containing the drag-drop demo
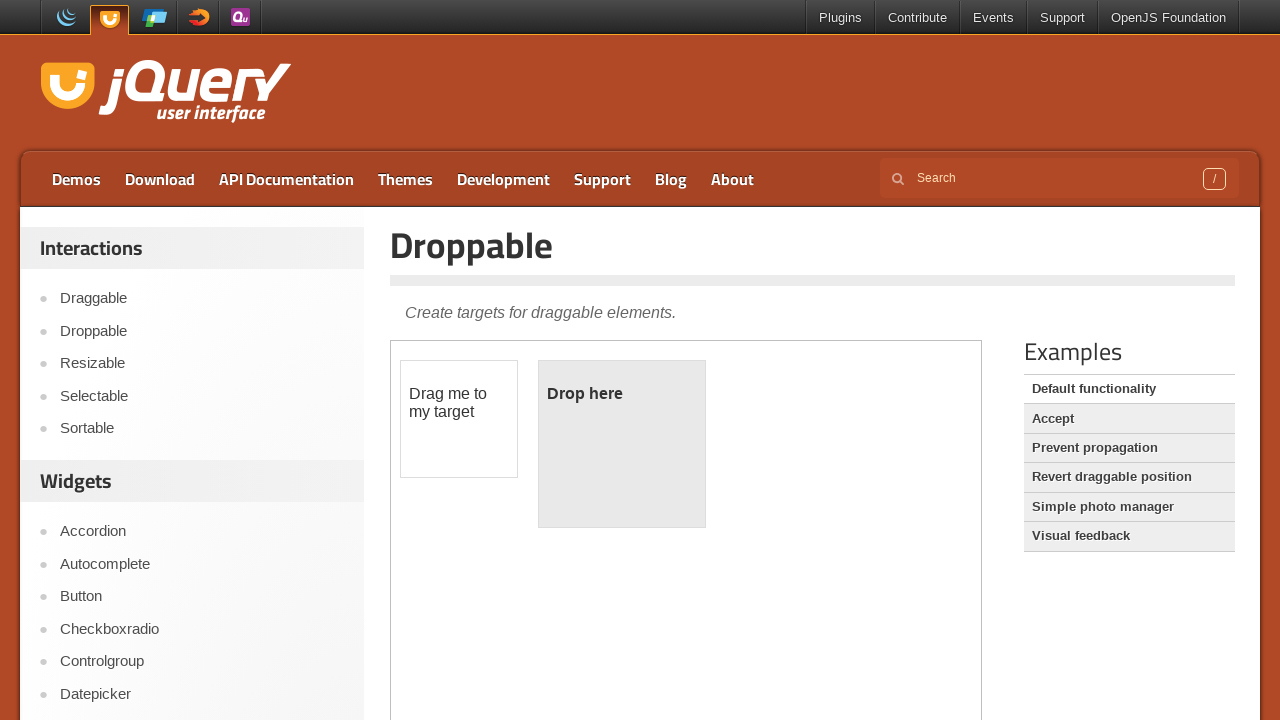

Located the draggable element
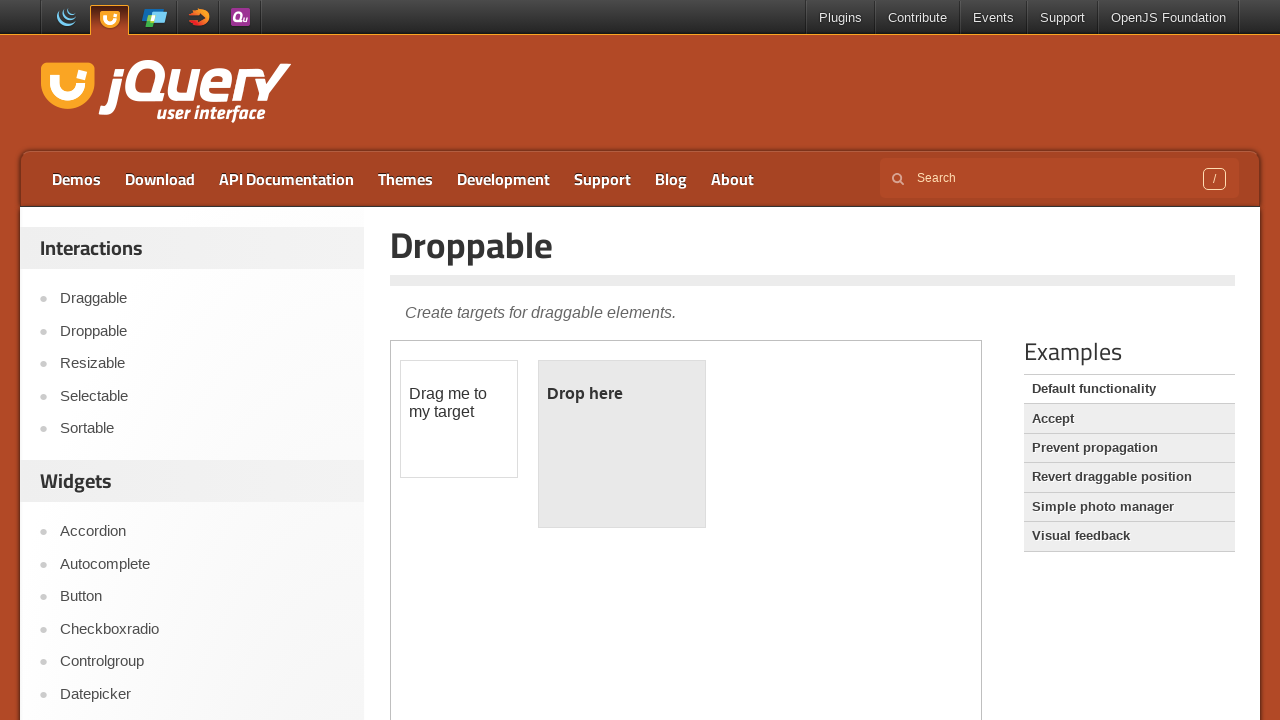

Located the droppable target area
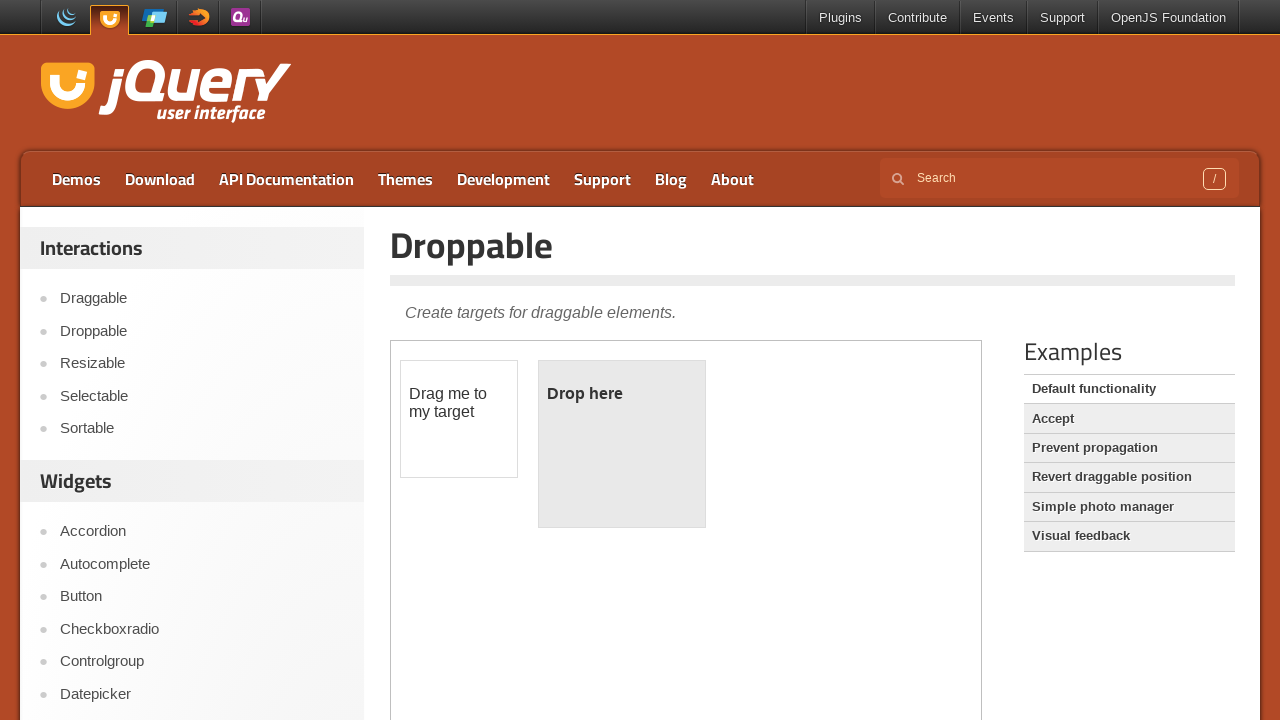

Dragged the element and dropped it onto the target area at (622, 444)
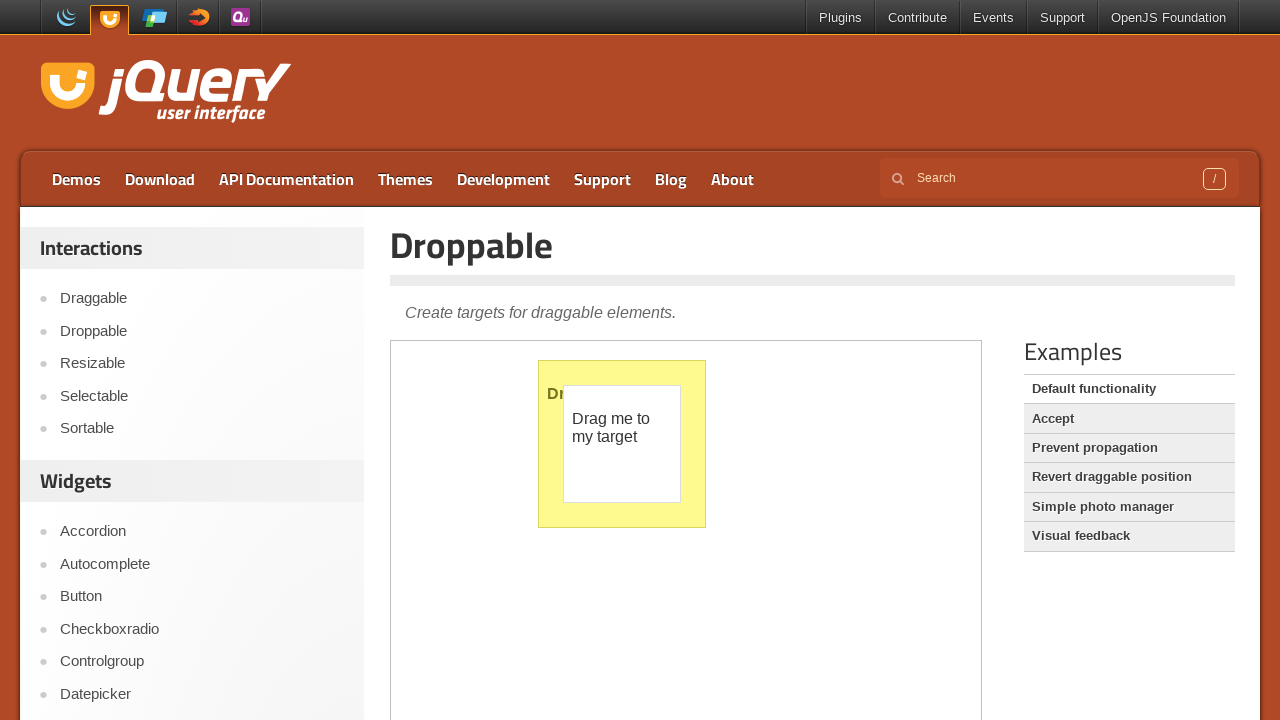

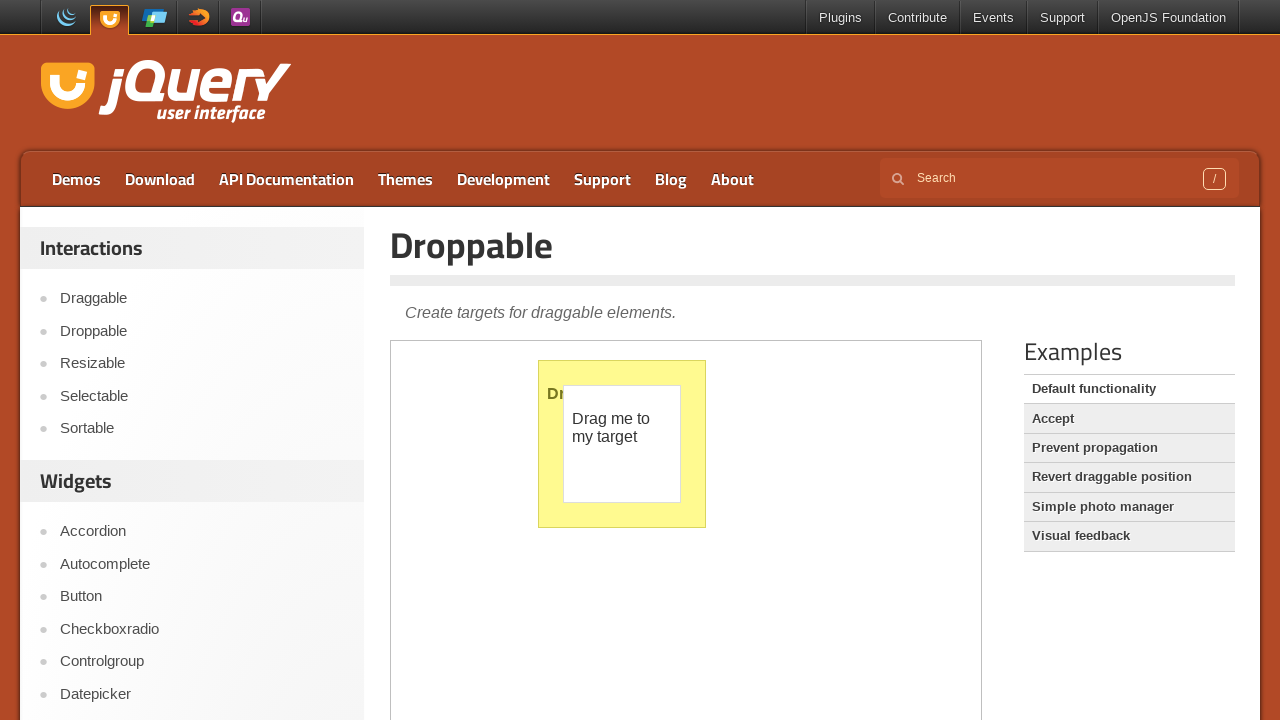